Navigates to the mortgage calculator website and verifies the page loads by checking the title

Starting URL: https://www.mortgagecalculator.net/

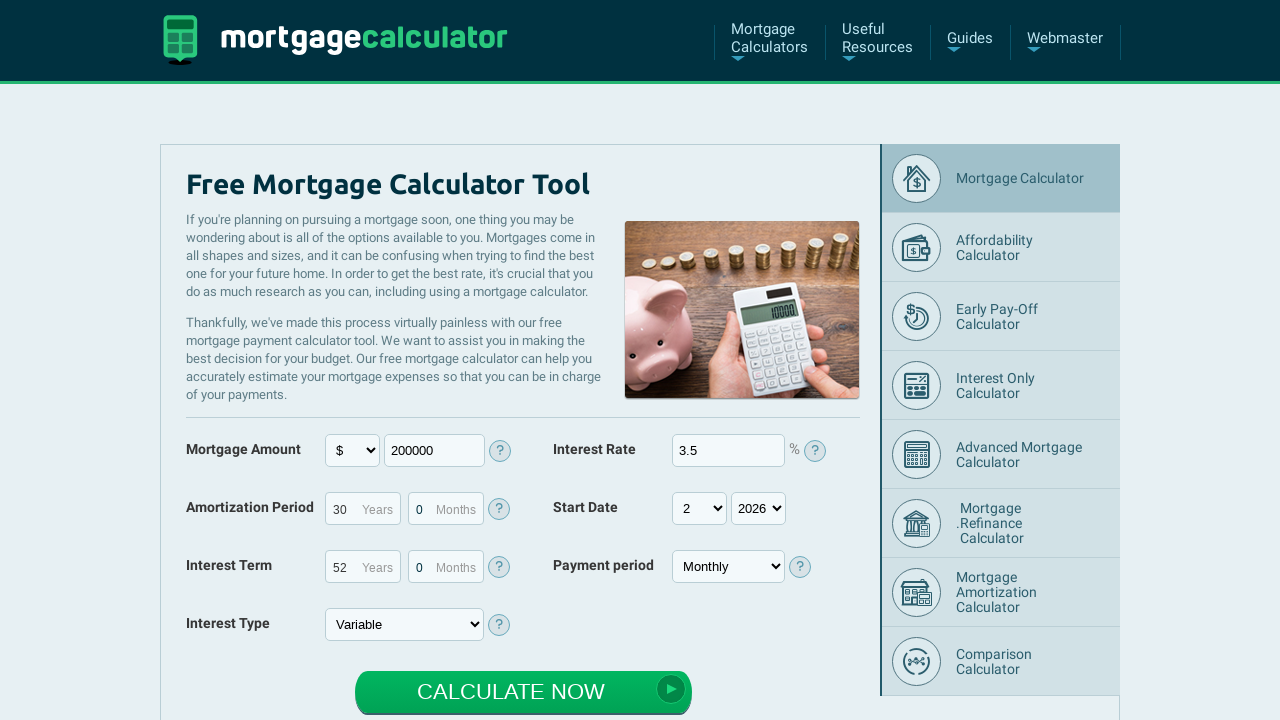

Navigated to mortgage calculator website
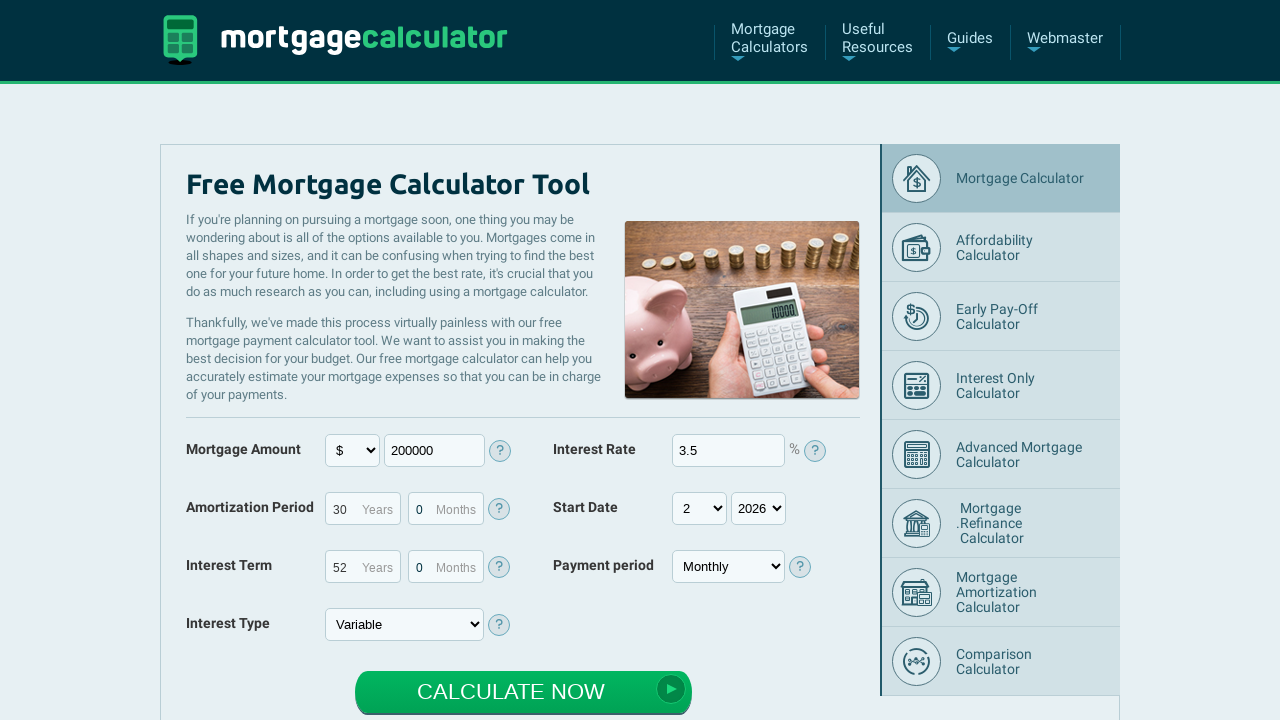

Page fully loaded (domcontentloaded state)
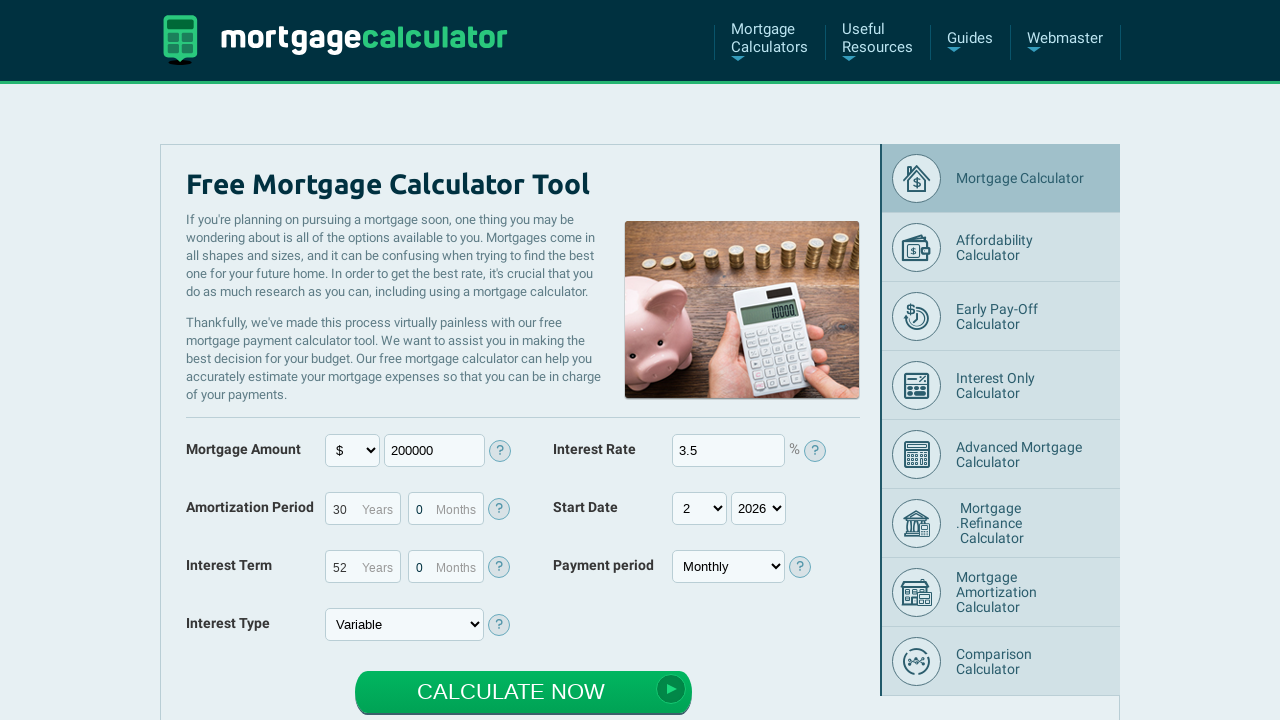

Verified page title is present and not empty
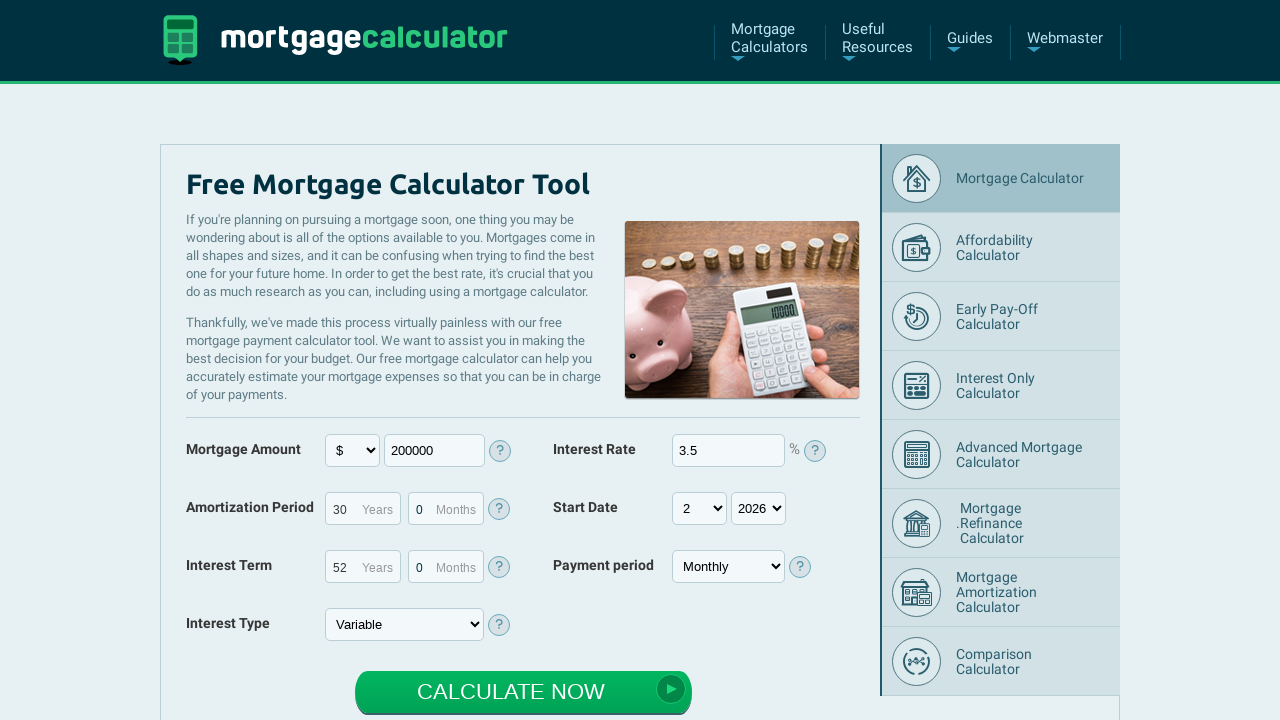

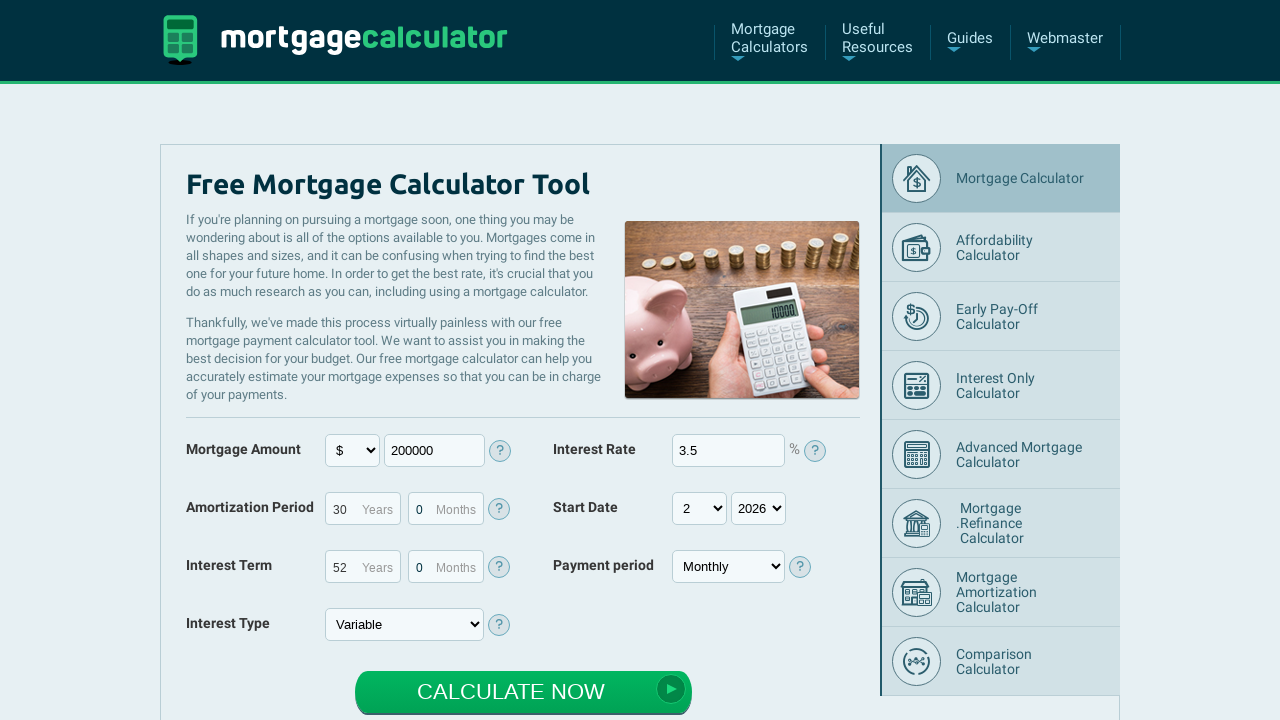